Tests Priceline travel website by clicking on the destination location field and entering a city name to search for travel options

Starting URL: https://www.priceline.com/

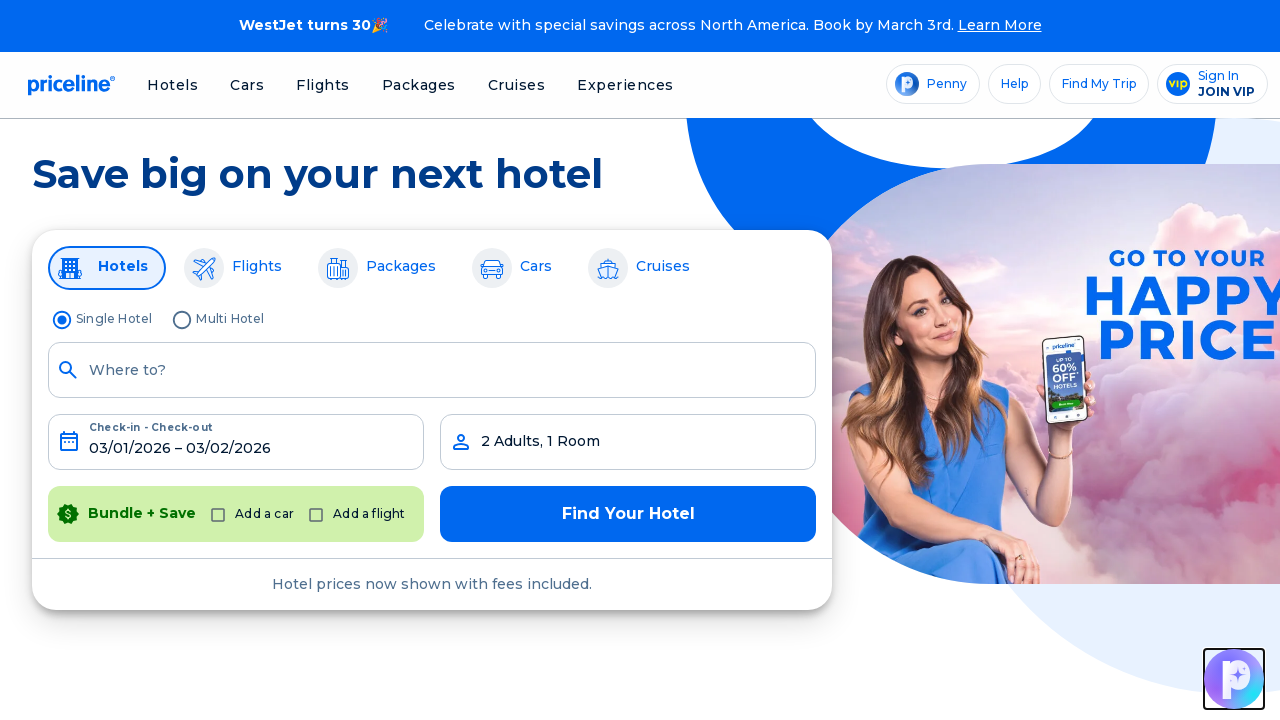

Waited for page to load with networkidle state
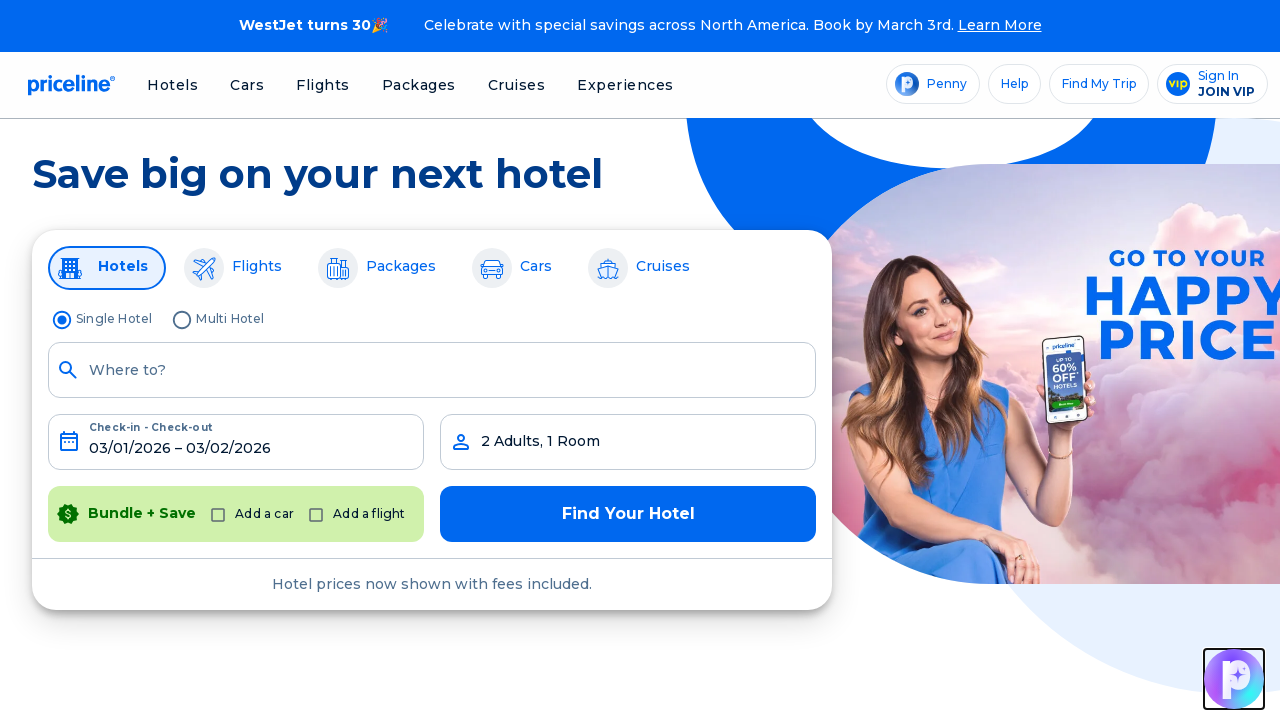

Clicked on destination location field at (432, 370) on [data-testid*="endLocation"]
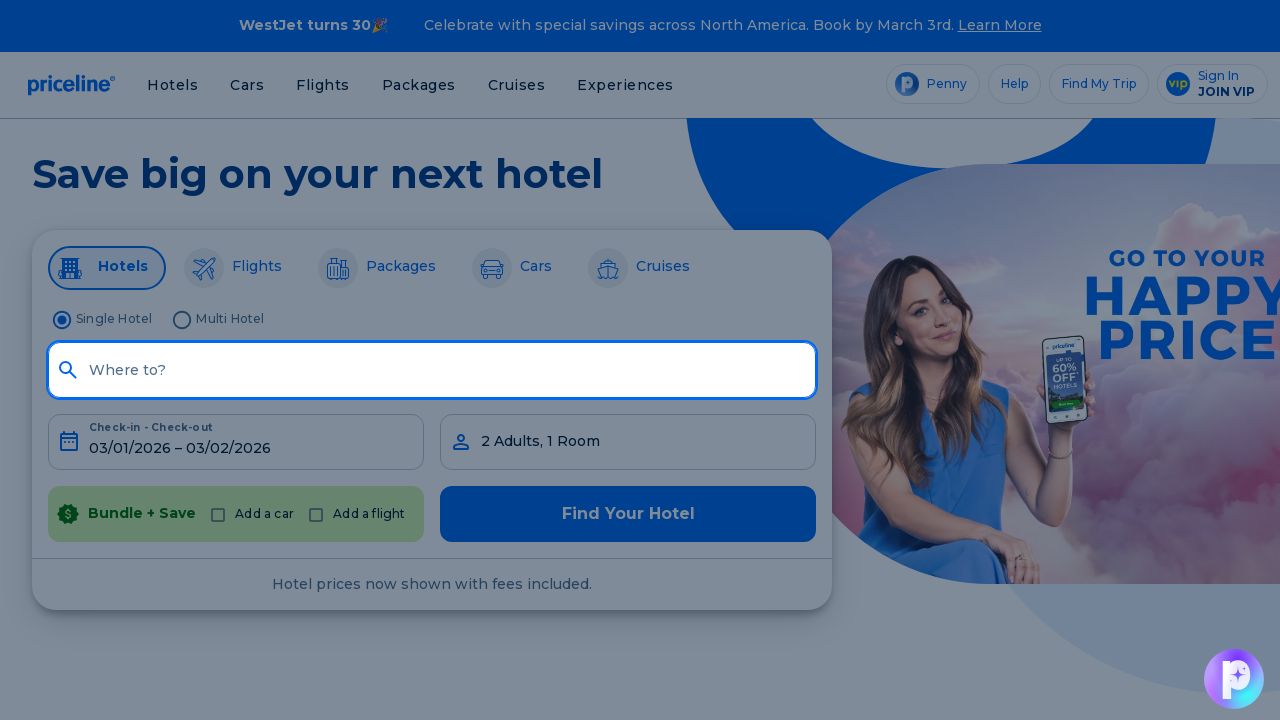

Entered 'Boston' as destination city on [data-testid*="endLocation"]
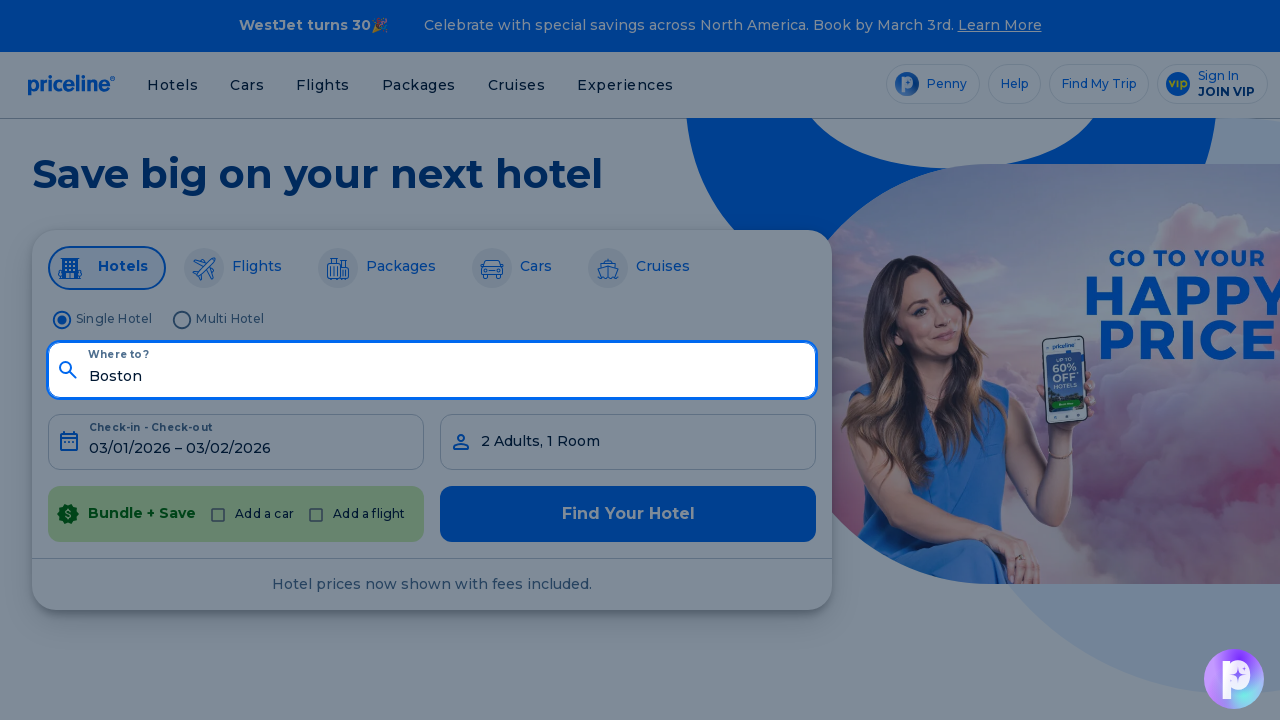

Waited for autocomplete suggestions to appear
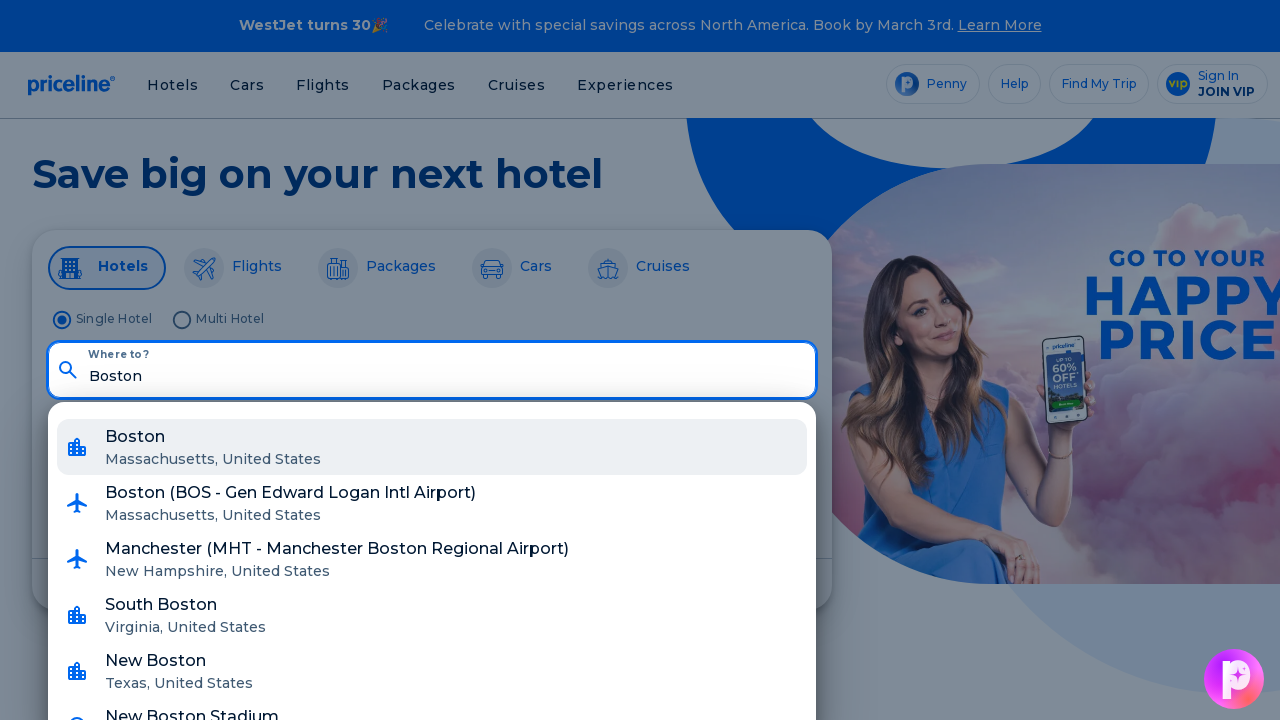

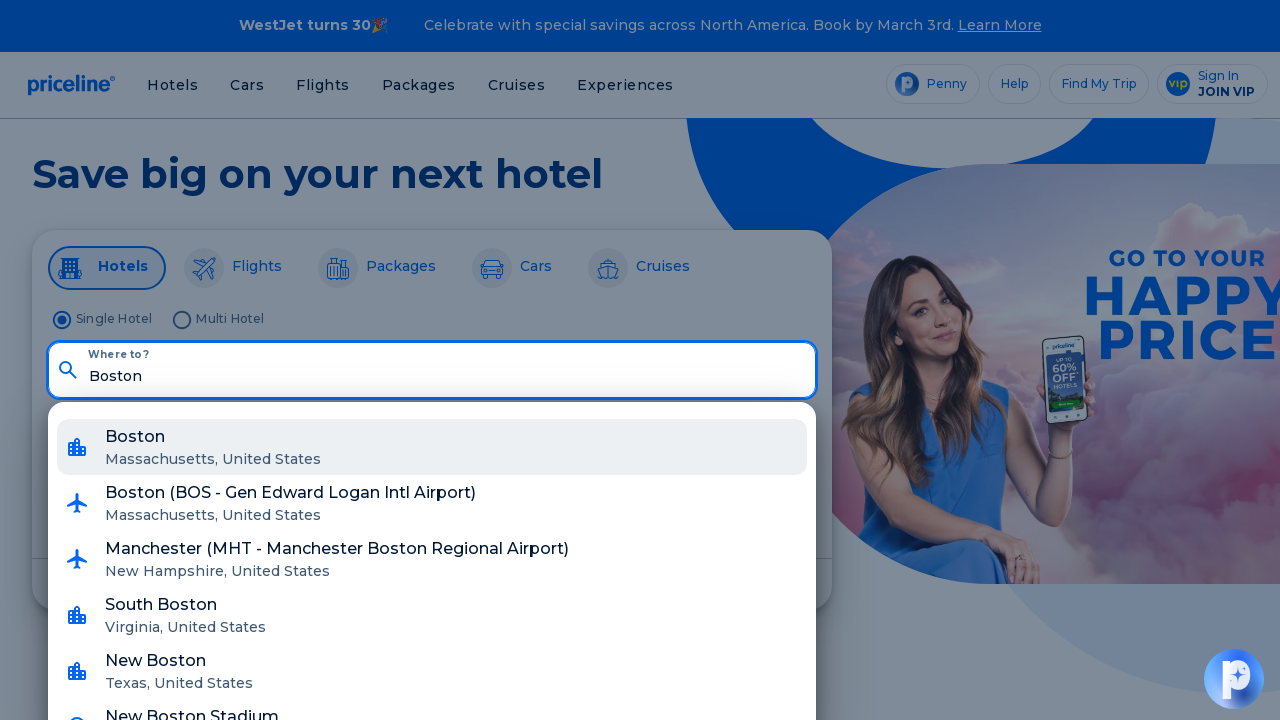